Tests dynamic controls by clicking an Enable button, waiting for an input field to become clickable, then typing text and verifying the enabled message

Starting URL: https://the-internet.herokuapp.com/dynamic_controls

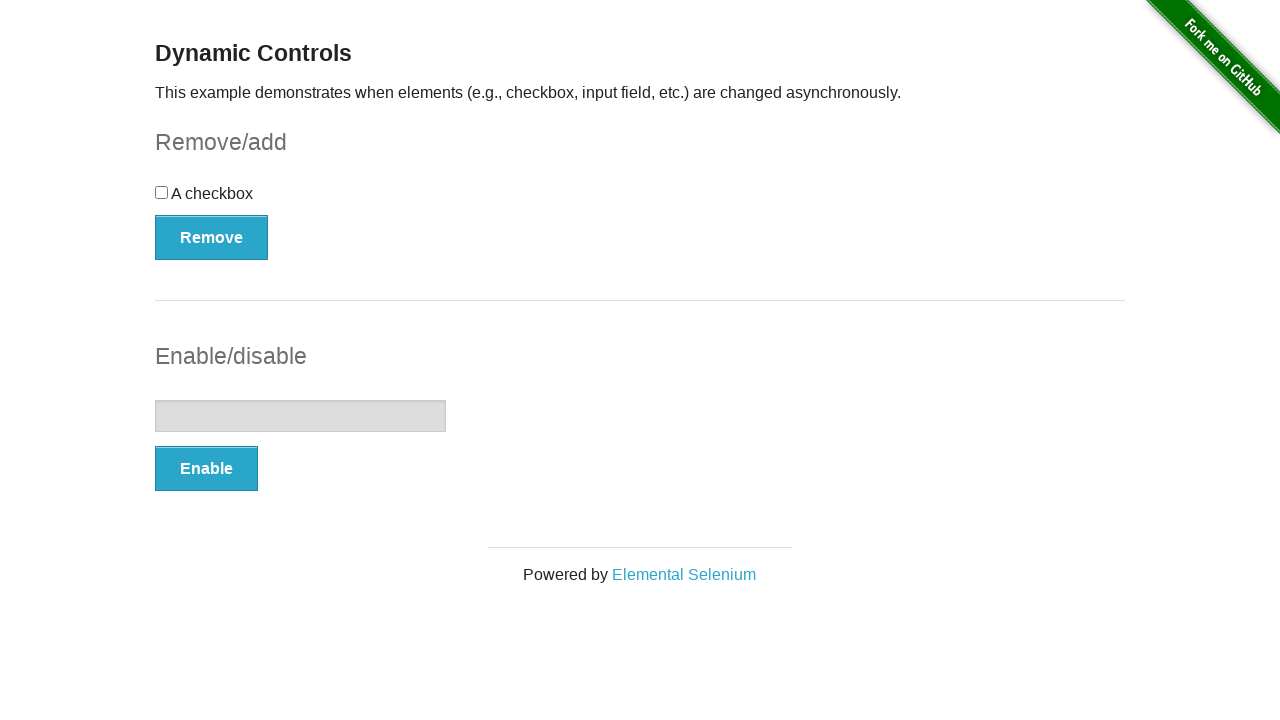

Clicked the Enable button at (206, 469) on xpath=//button[text()='Enable']
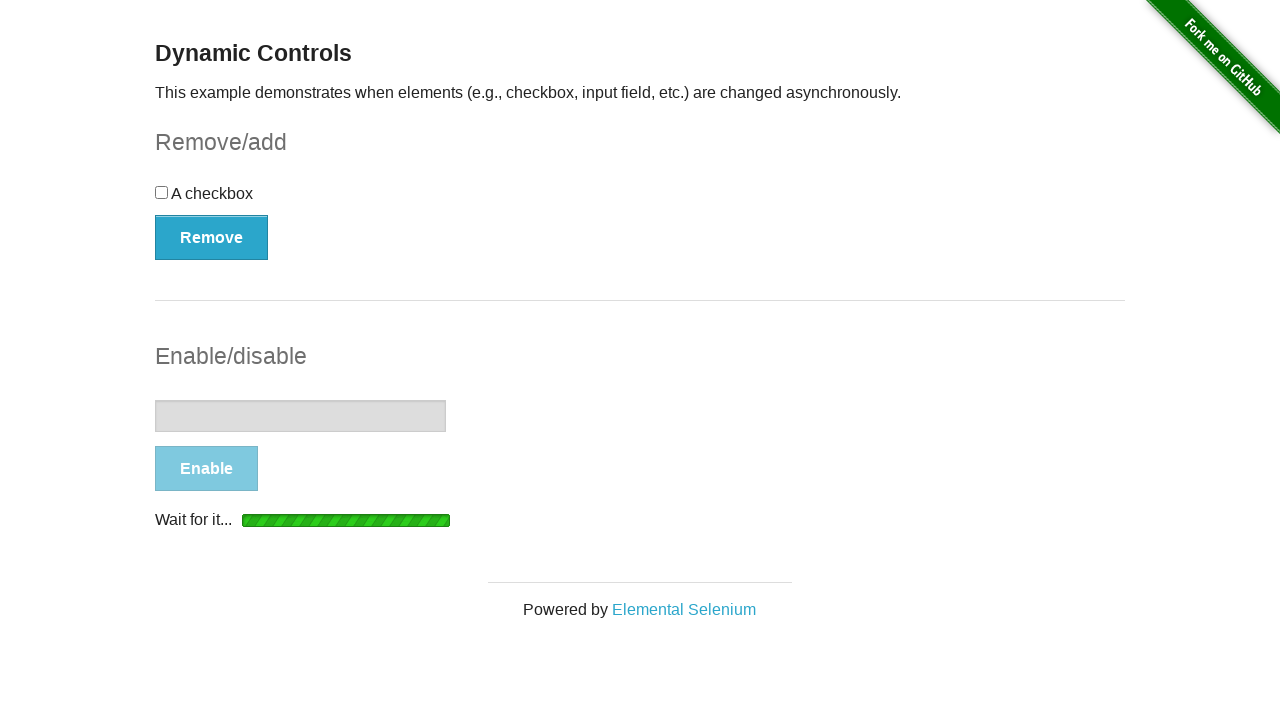

Input field became visible
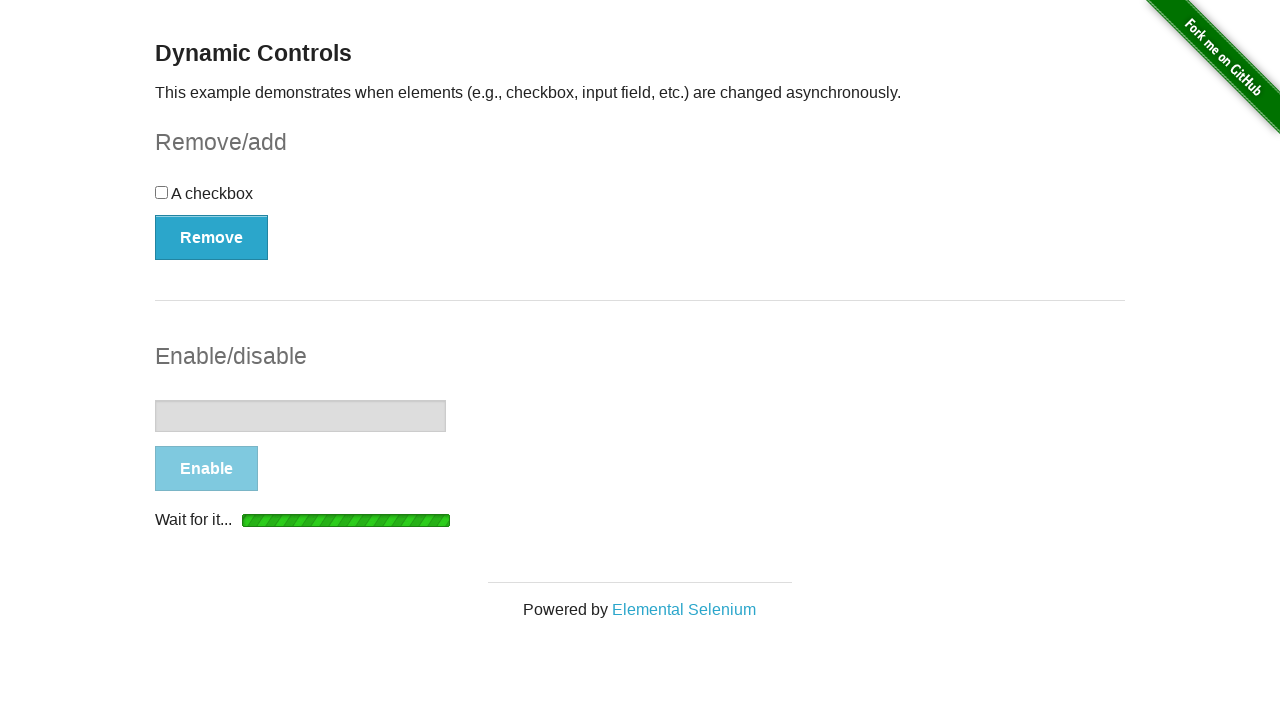

Input field became attached to DOM
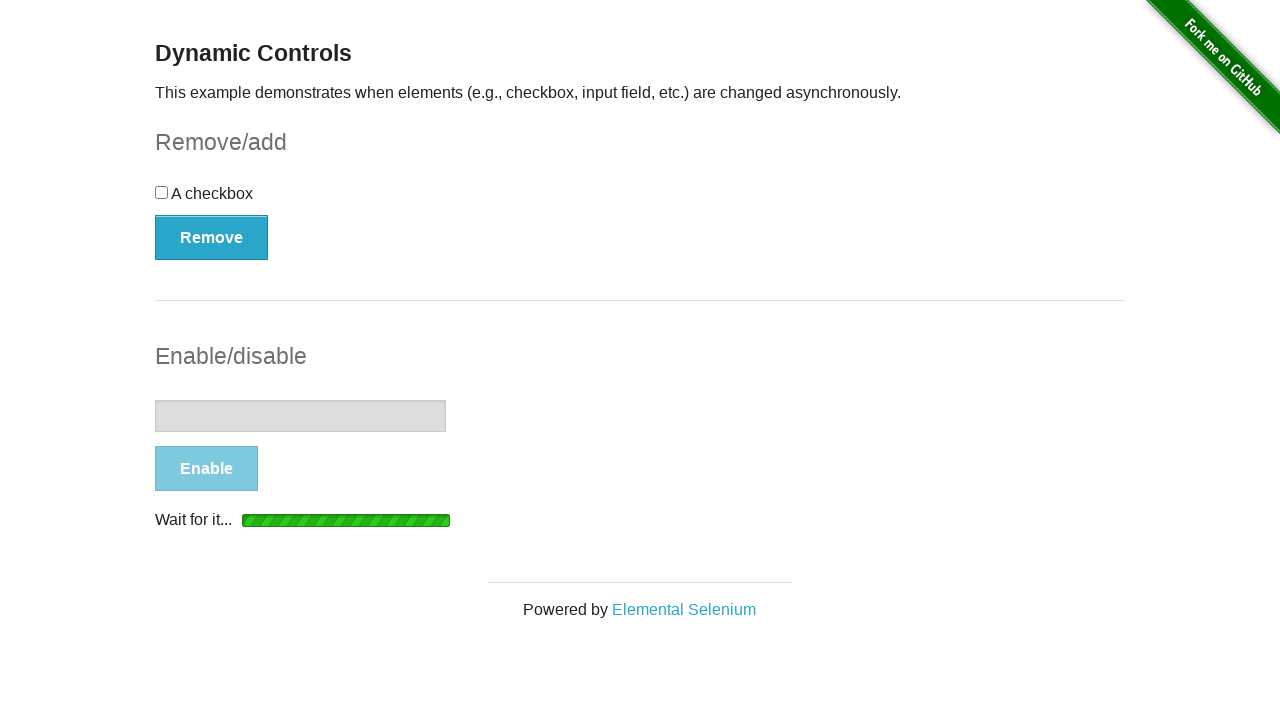

Input field is now enabled (not disabled)
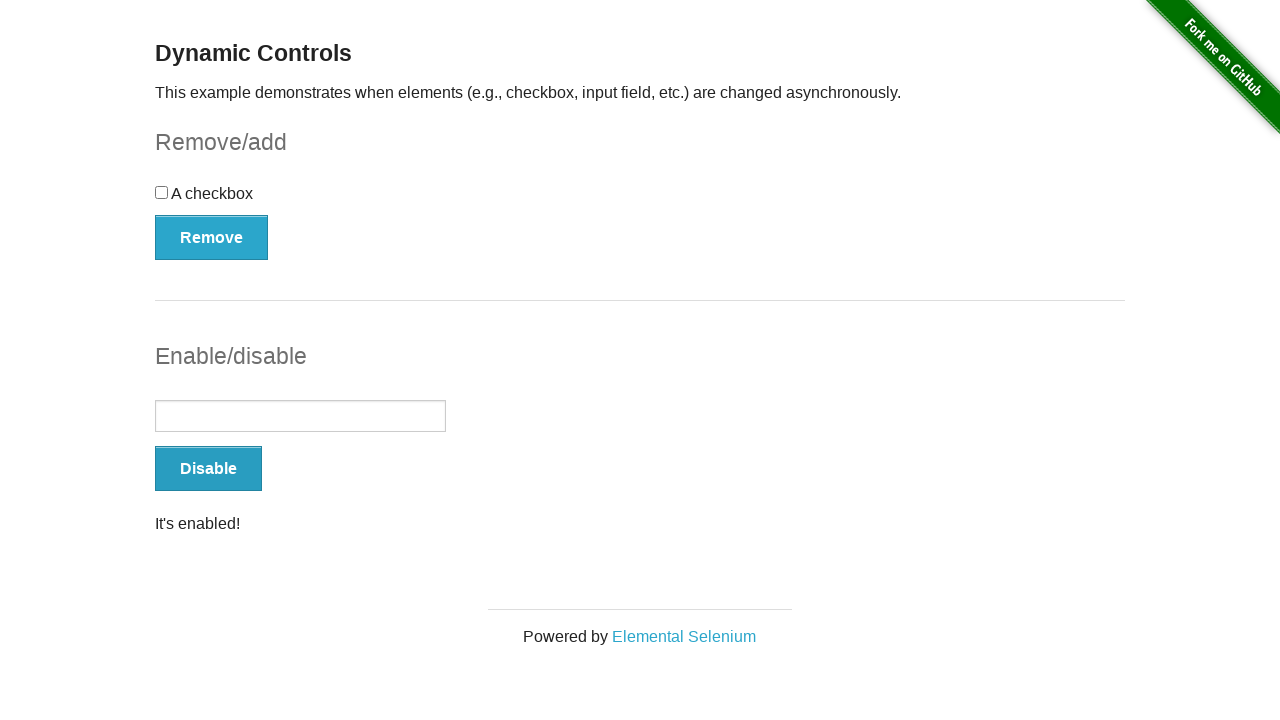

Typed 'Batch4 is here now' into the input field on input[type='text']
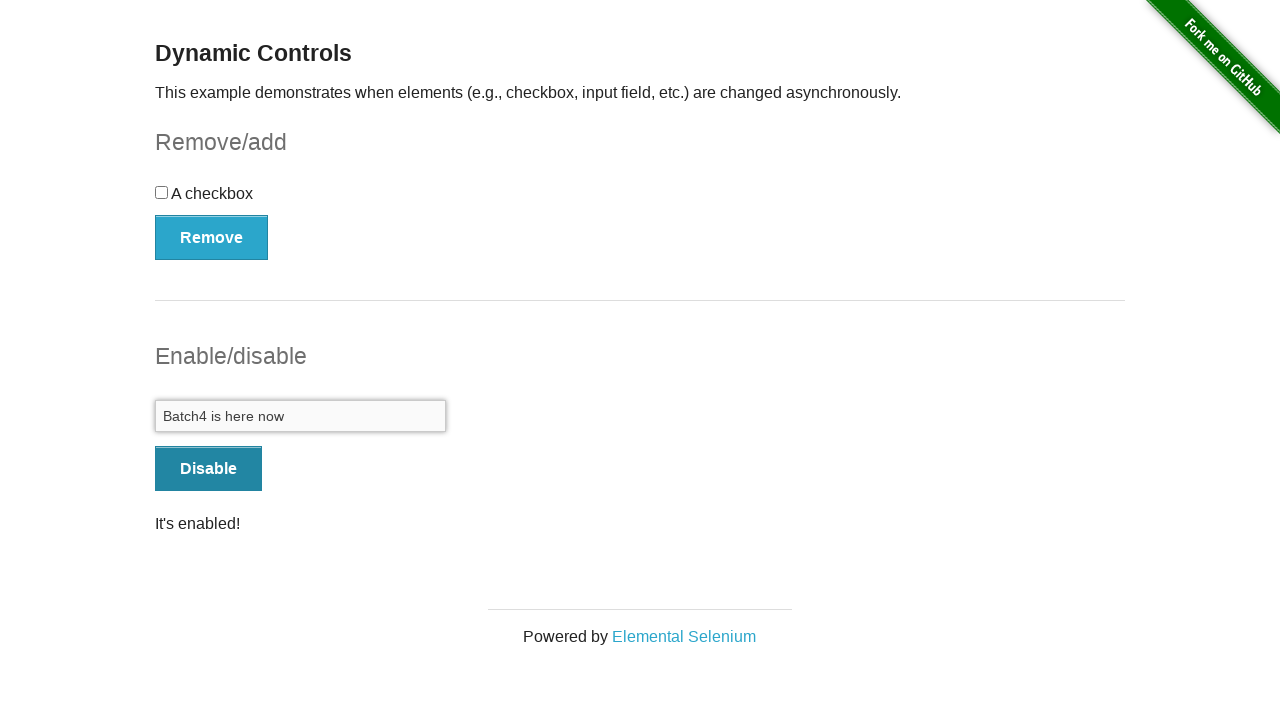

Verified enabled message displays 'It's enabled!'
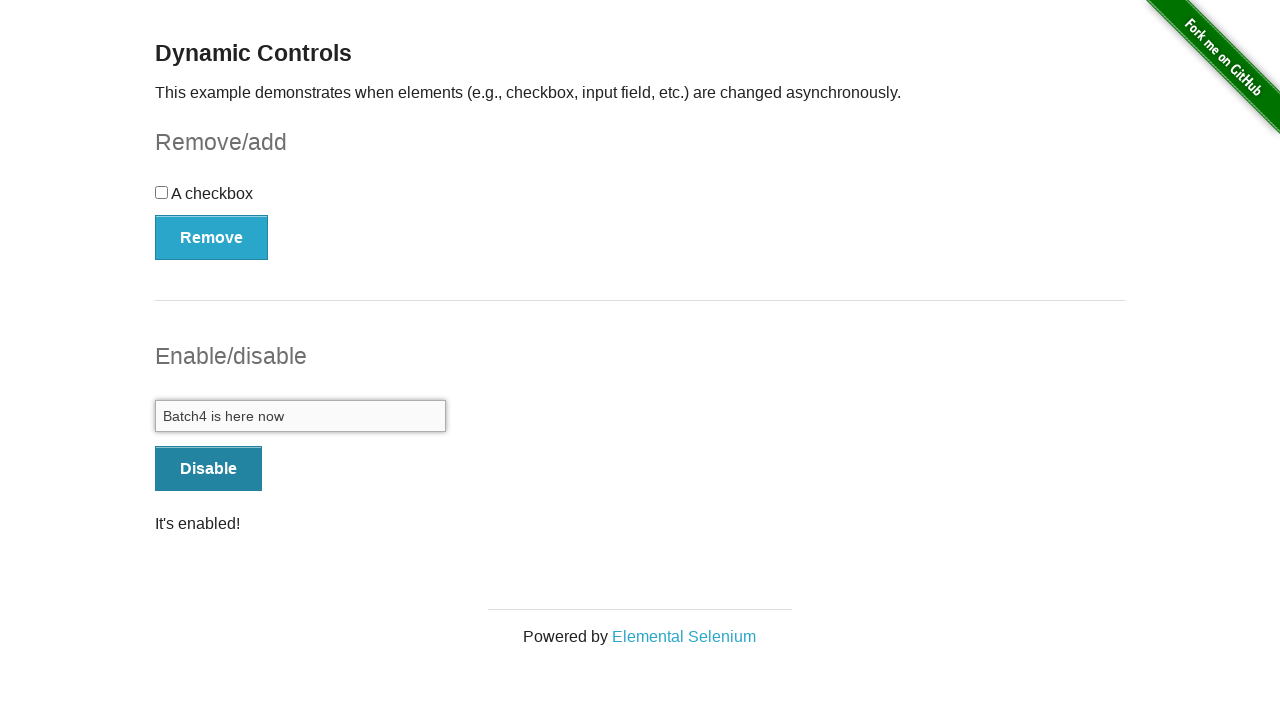

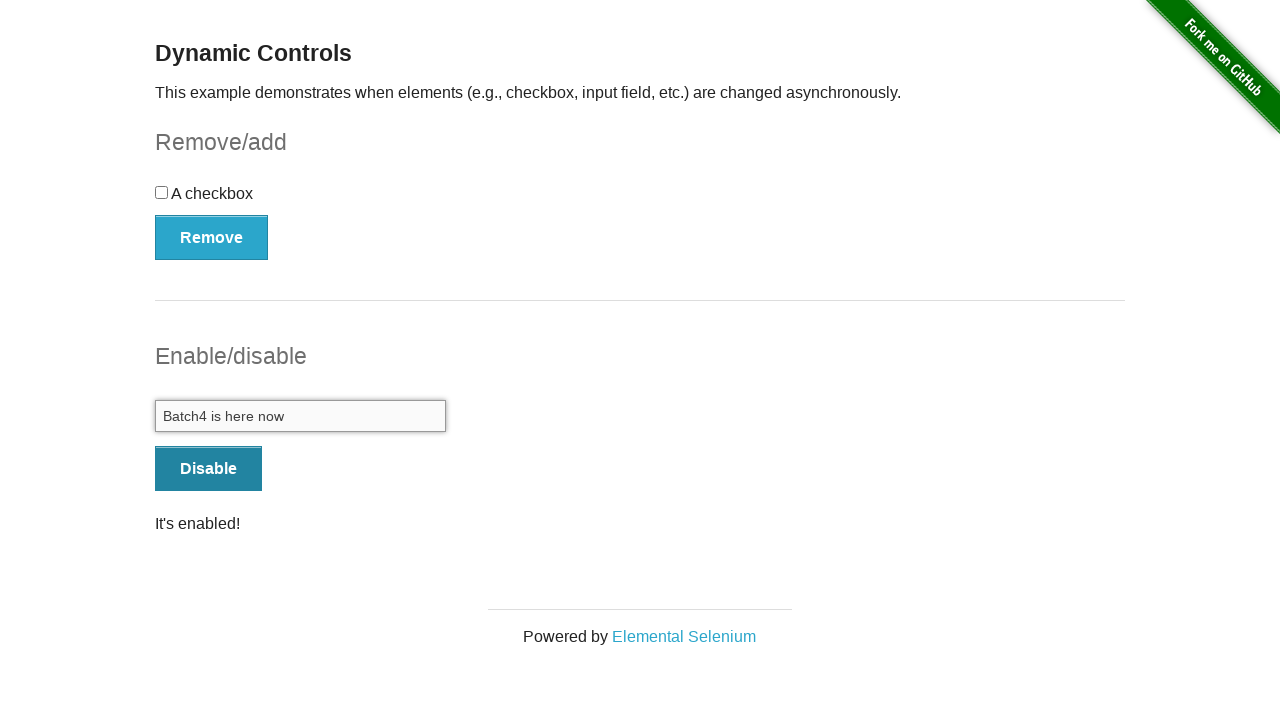